Tests the prompt alert functionality by clicking a button that triggers a prompt dialog and entering text into it

Starting URL: https://demoqa.com/alerts

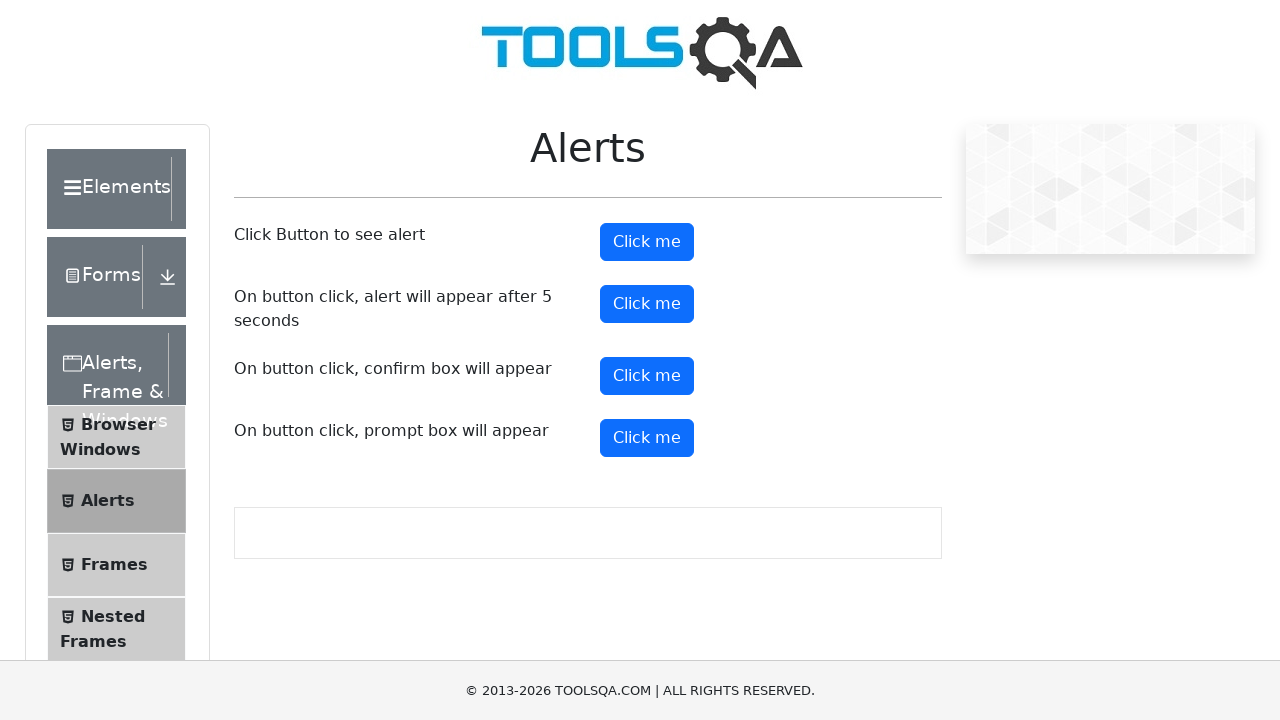

Clicked prompt button to trigger alert dialog at (647, 438) on #promtButton
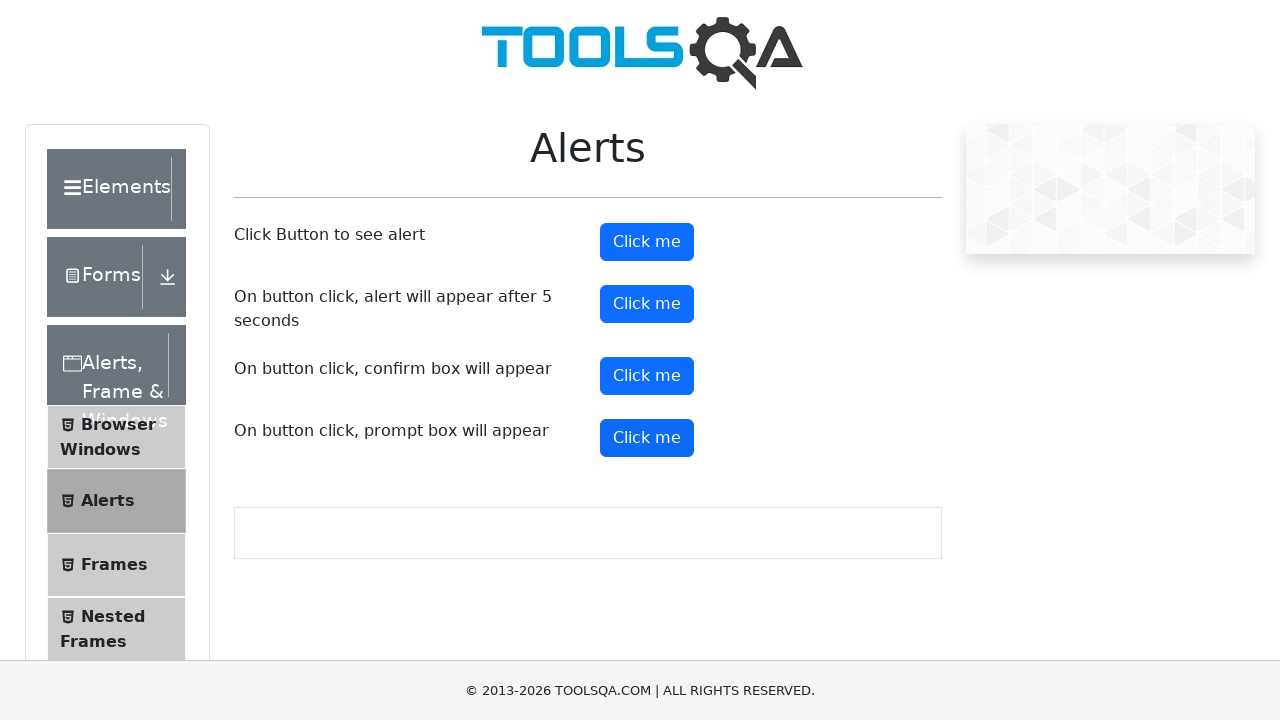

Set up dialog handler to accept prompt with text 'Reema'
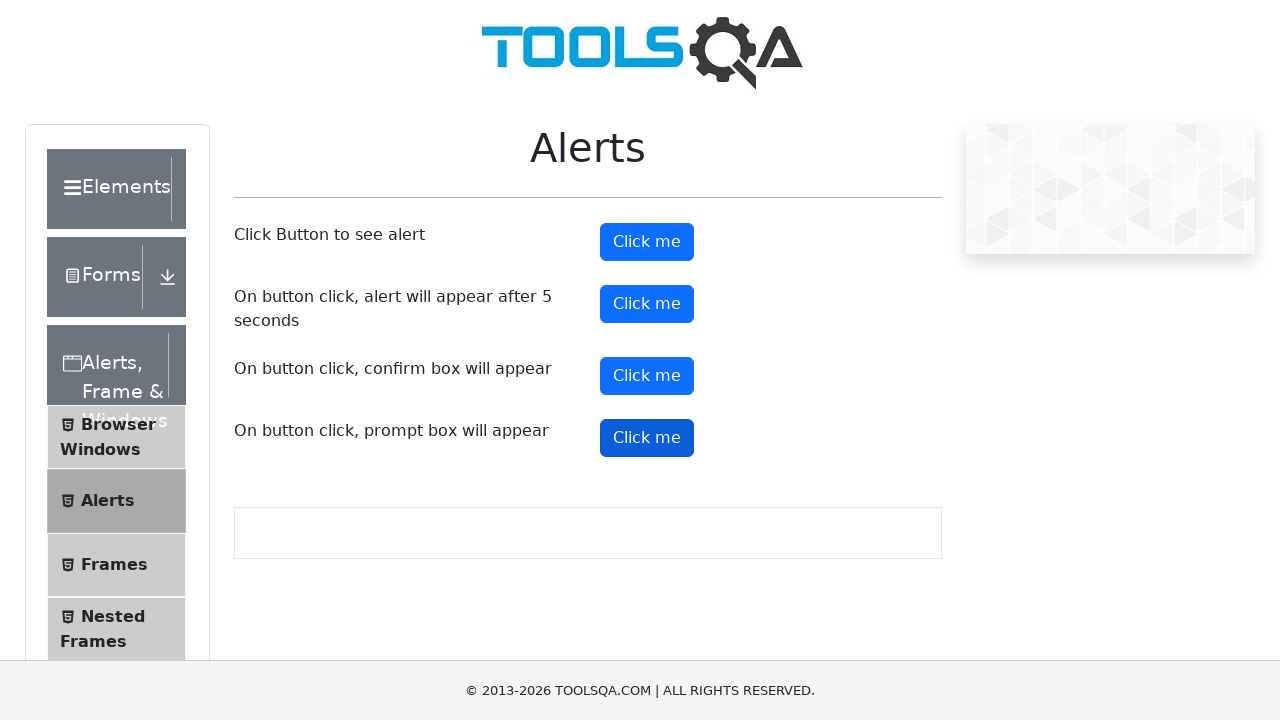

Clicked prompt button again to trigger dialog with handler active at (647, 438) on #promtButton
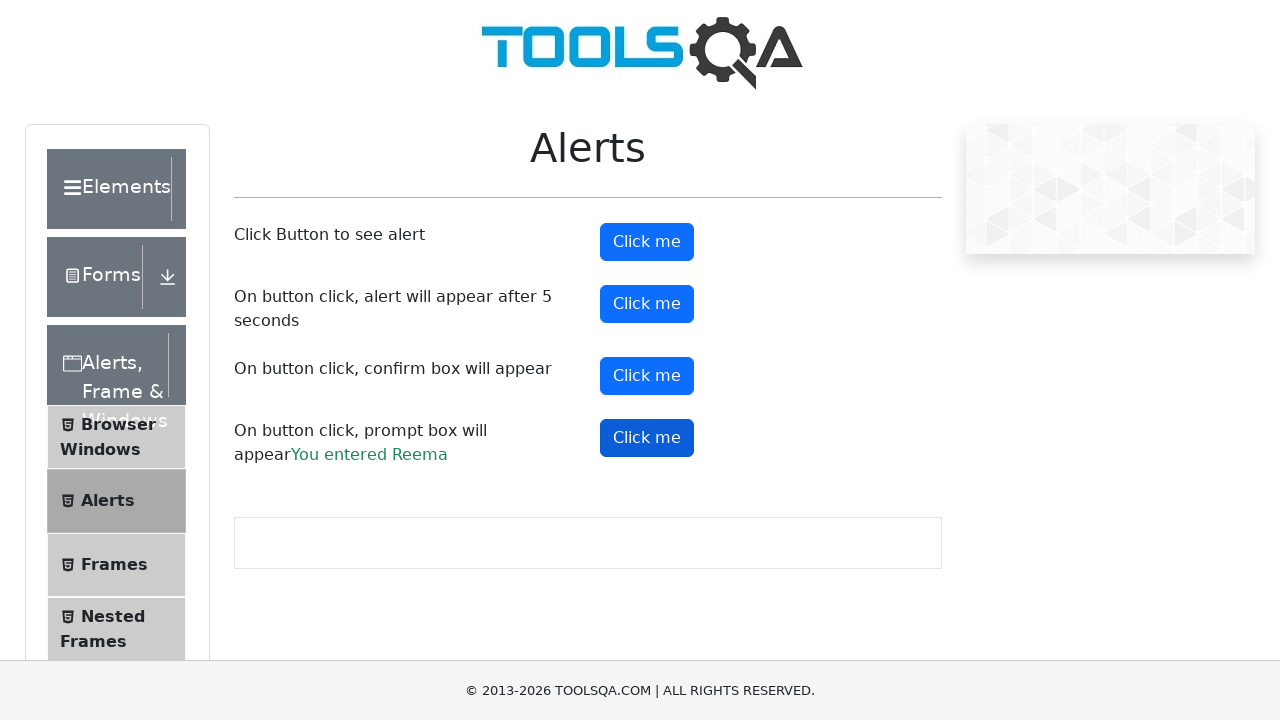

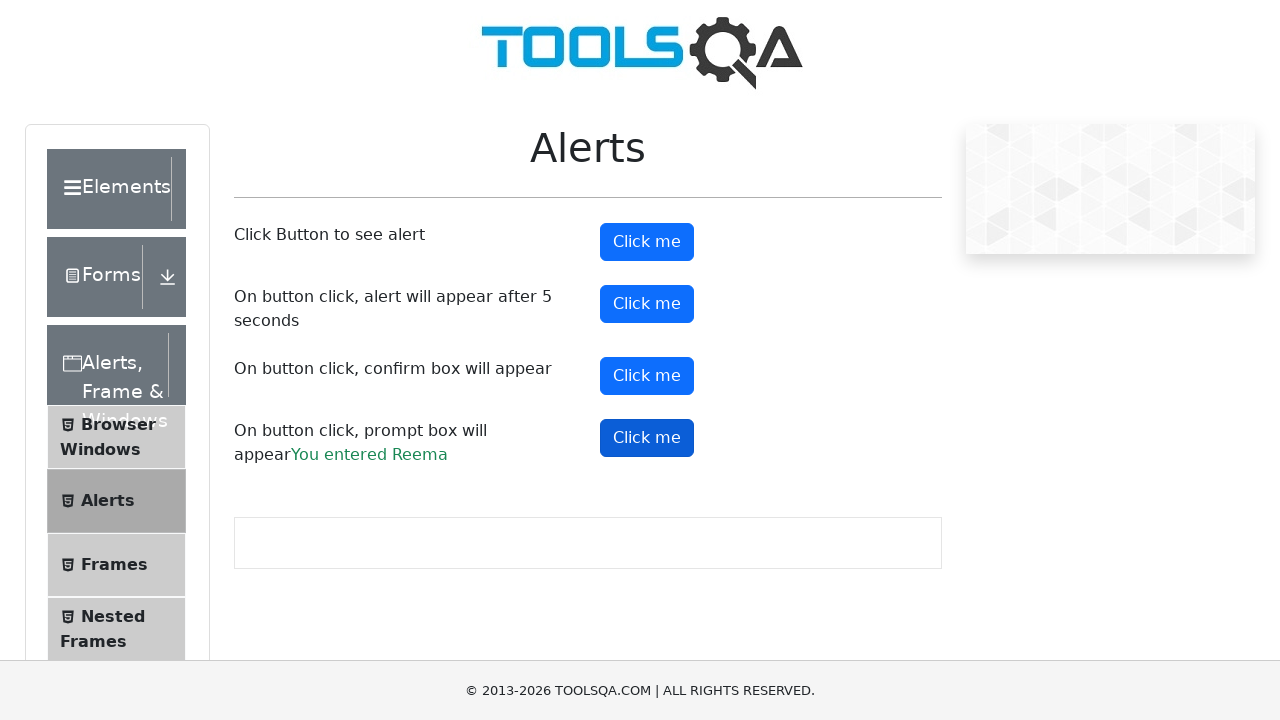